Tests marking all todo items as completed using the toggle all checkbox.

Starting URL: https://demo.playwright.dev/todomvc

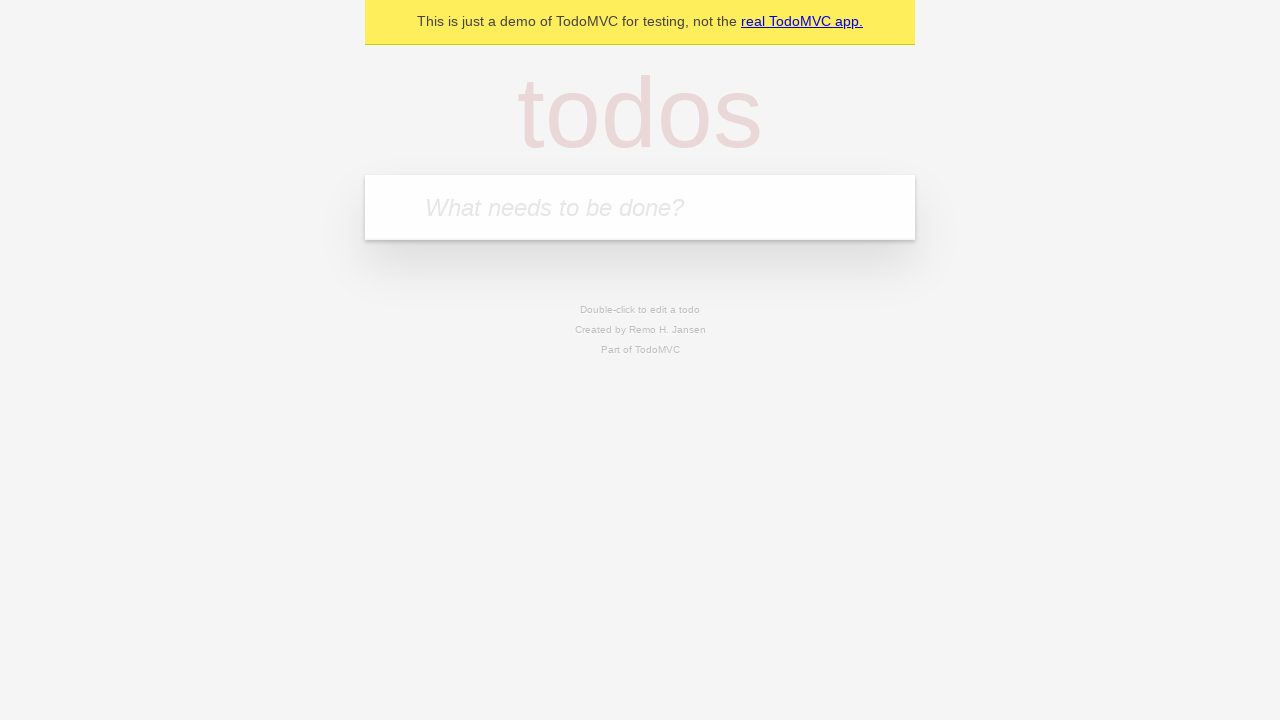

Filled todo input with 'buy some cheese' on internal:attr=[placeholder="What needs to be done?"i]
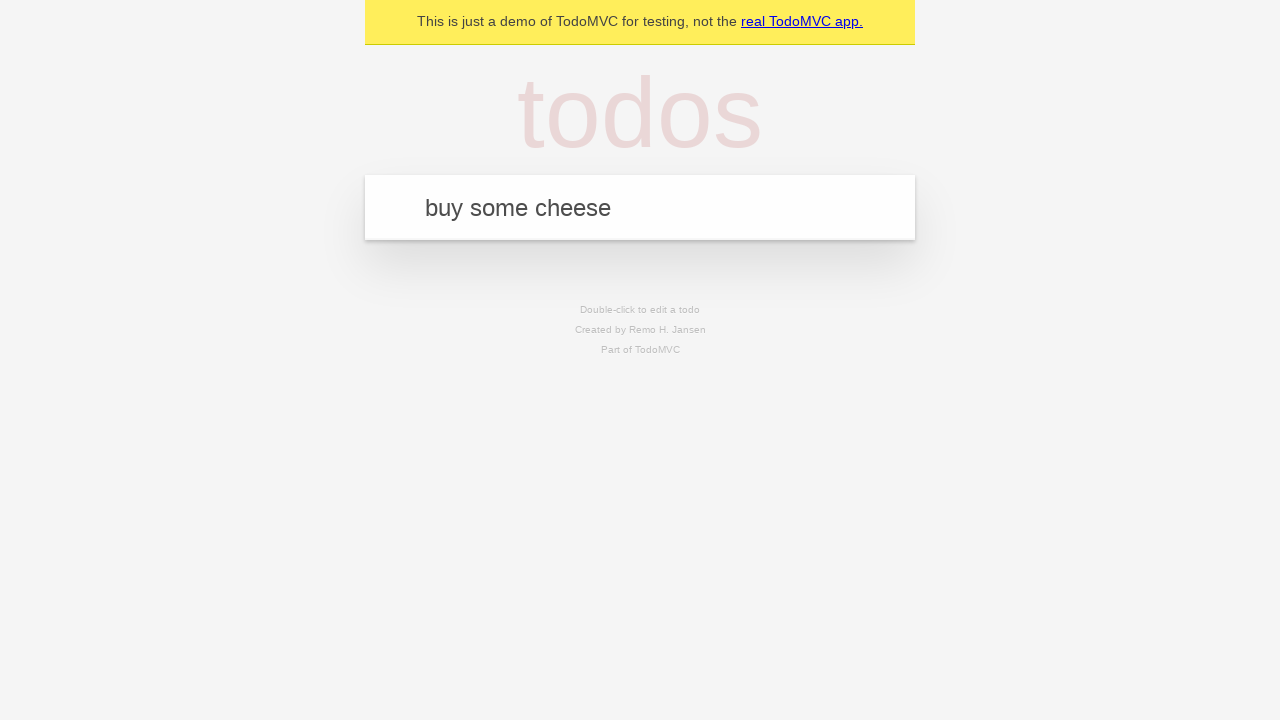

Pressed Enter to create first todo item on internal:attr=[placeholder="What needs to be done?"i]
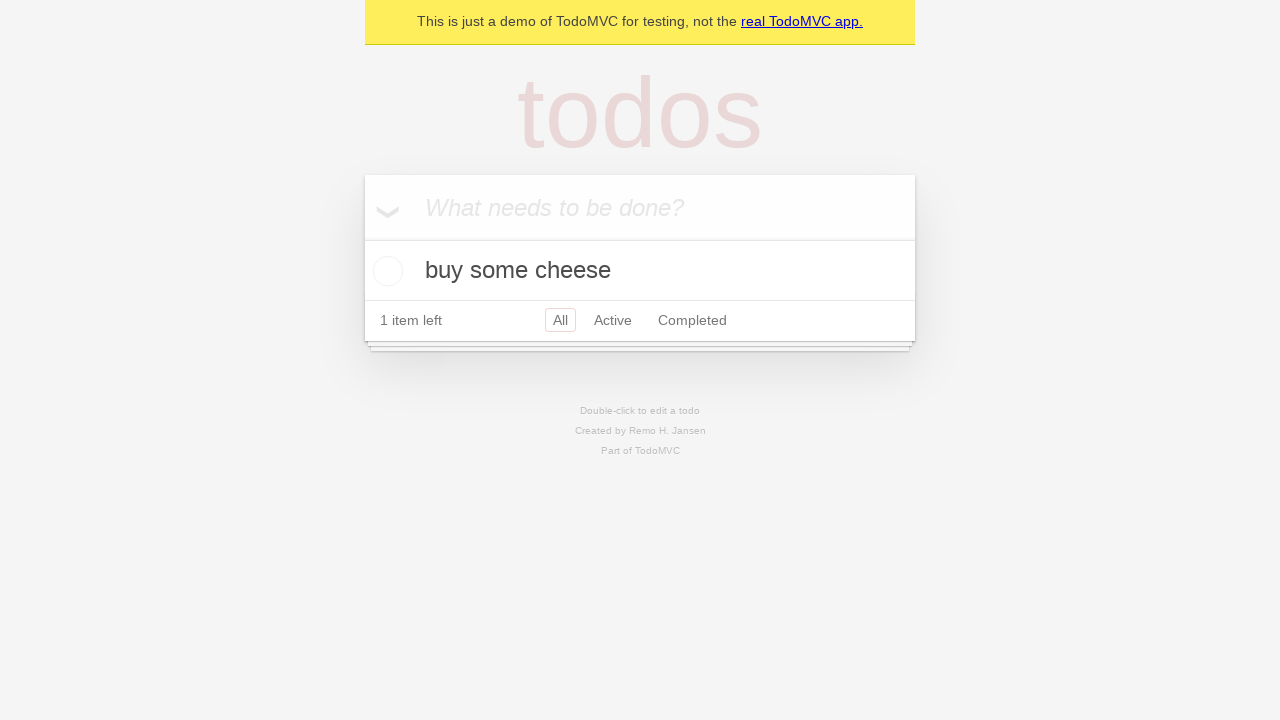

Filled todo input with 'feed the cat' on internal:attr=[placeholder="What needs to be done?"i]
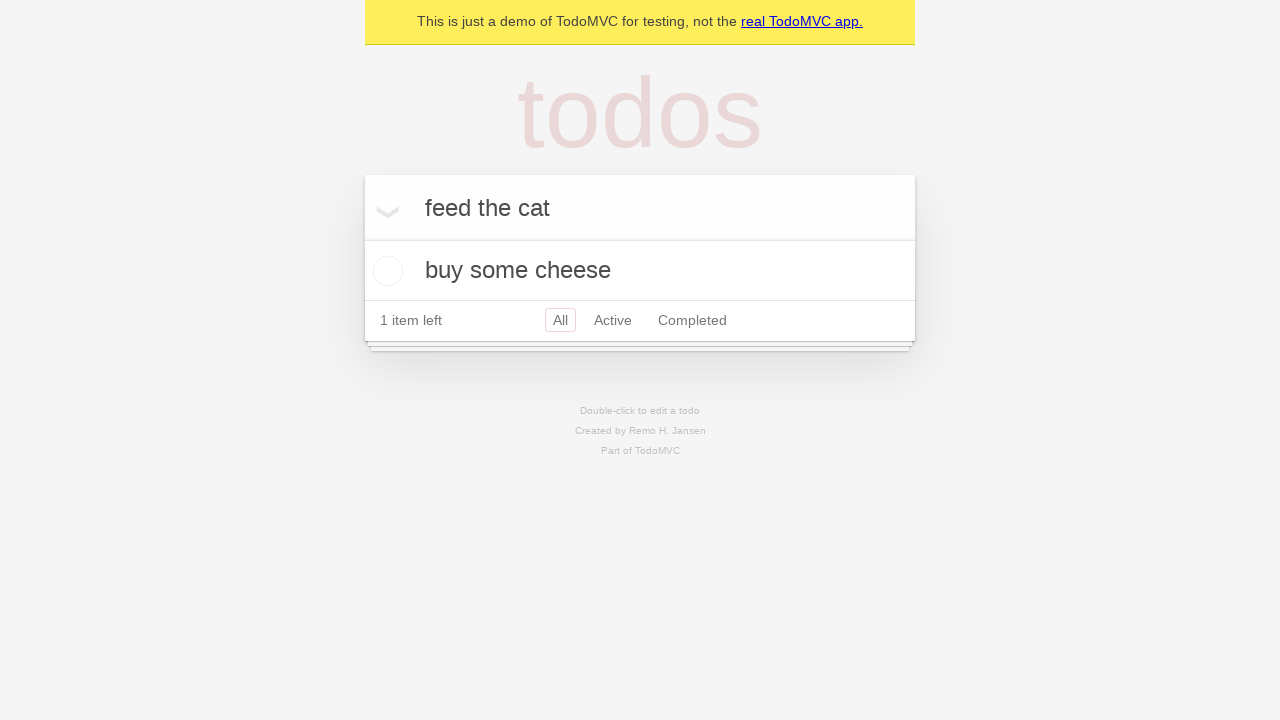

Pressed Enter to create second todo item on internal:attr=[placeholder="What needs to be done?"i]
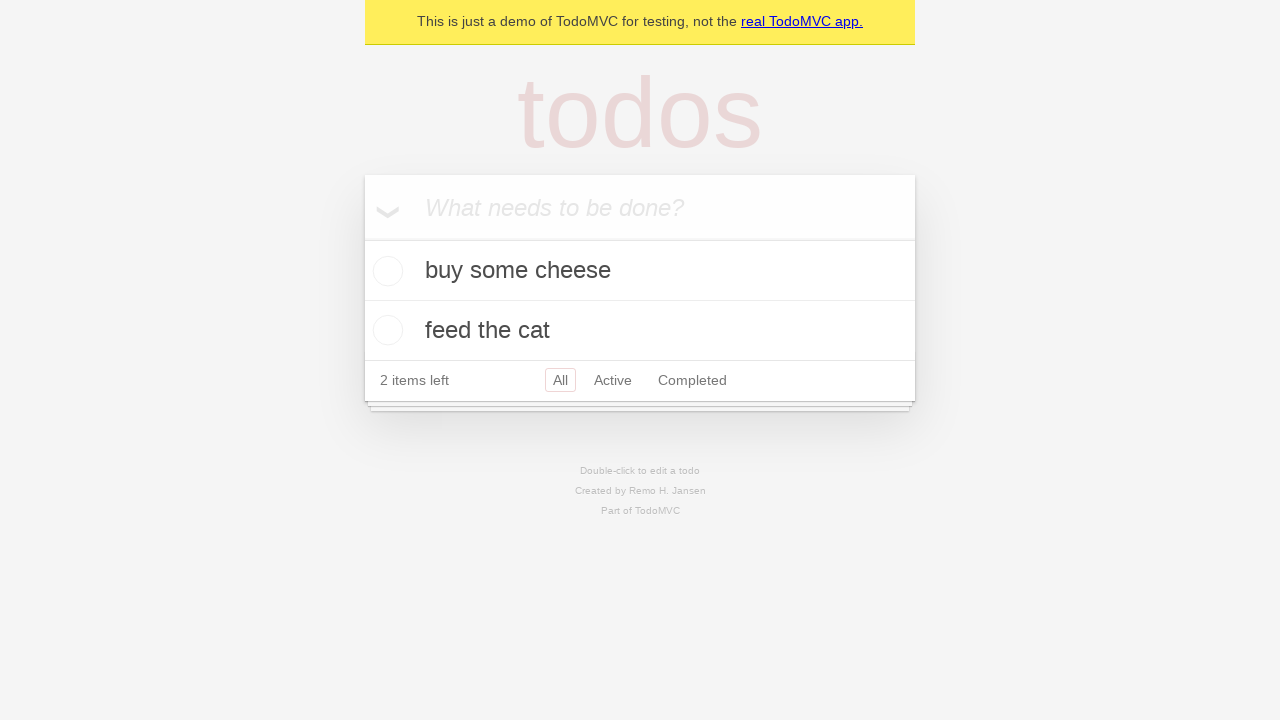

Filled todo input with 'book a doctors appointment' on internal:attr=[placeholder="What needs to be done?"i]
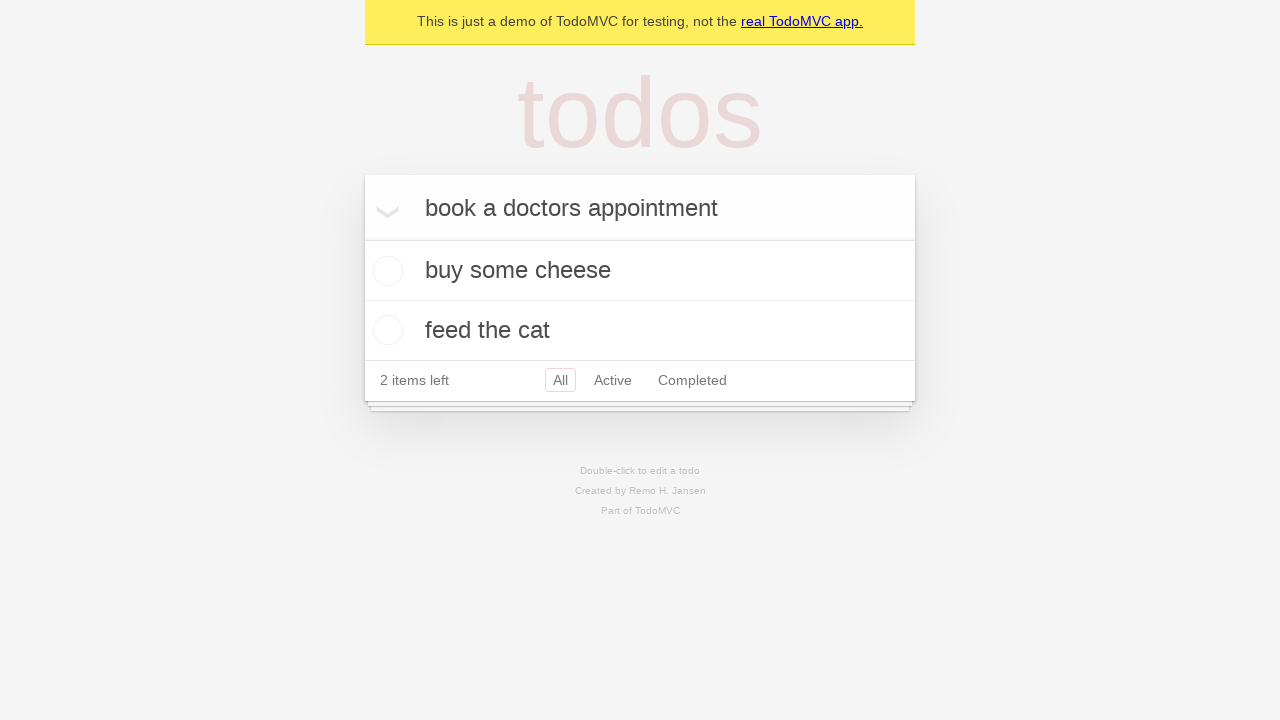

Pressed Enter to create third todo item on internal:attr=[placeholder="What needs to be done?"i]
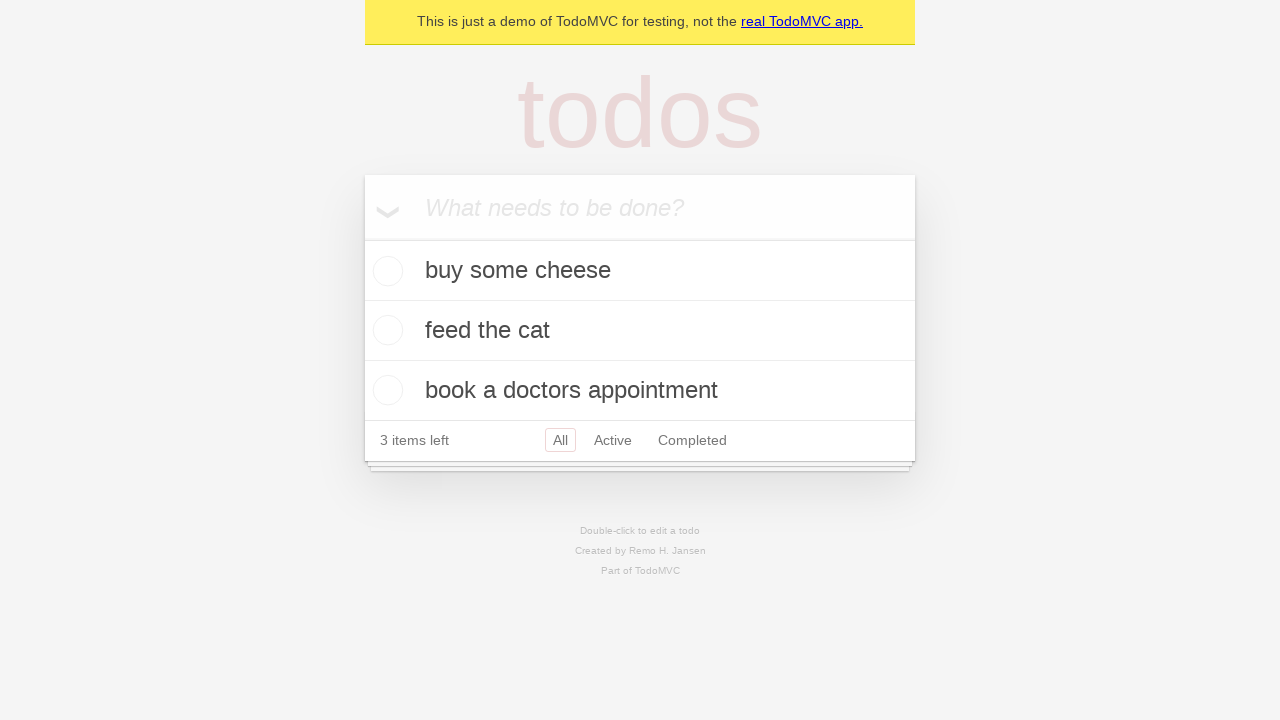

Clicked 'Mark all as complete' checkbox at (362, 238) on internal:label="Mark all as complete"i
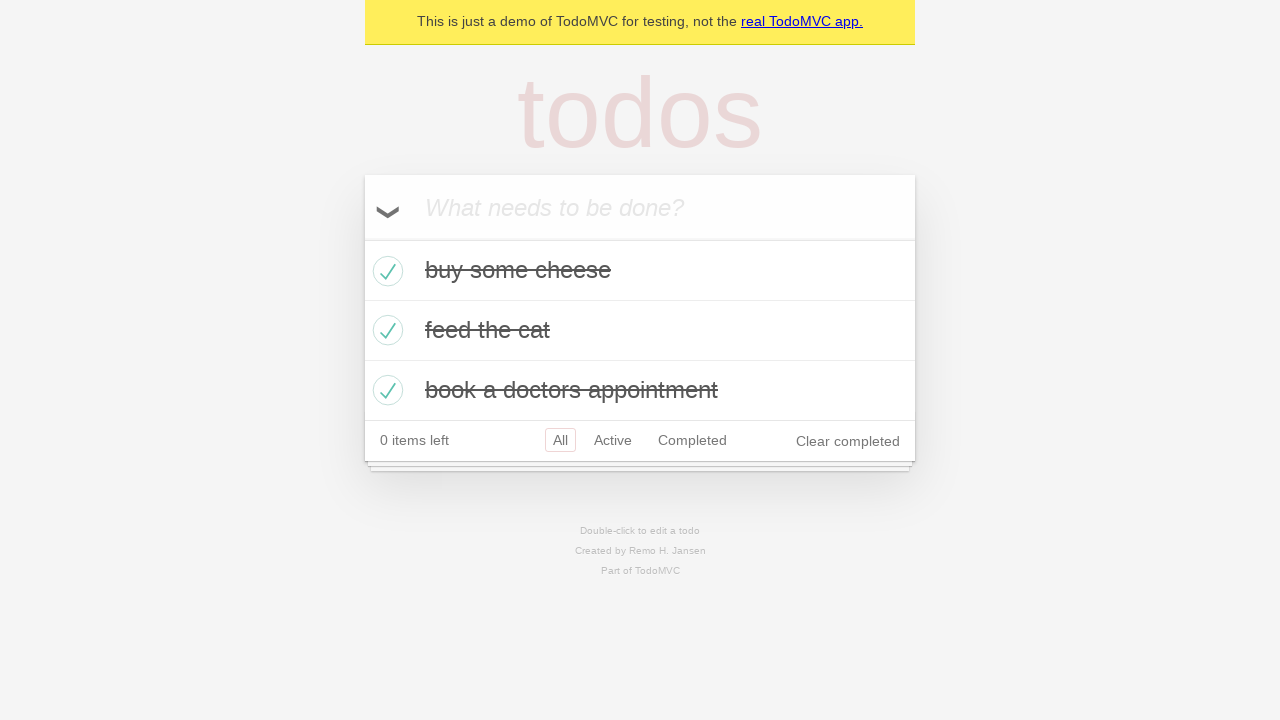

All todo items marked as completed
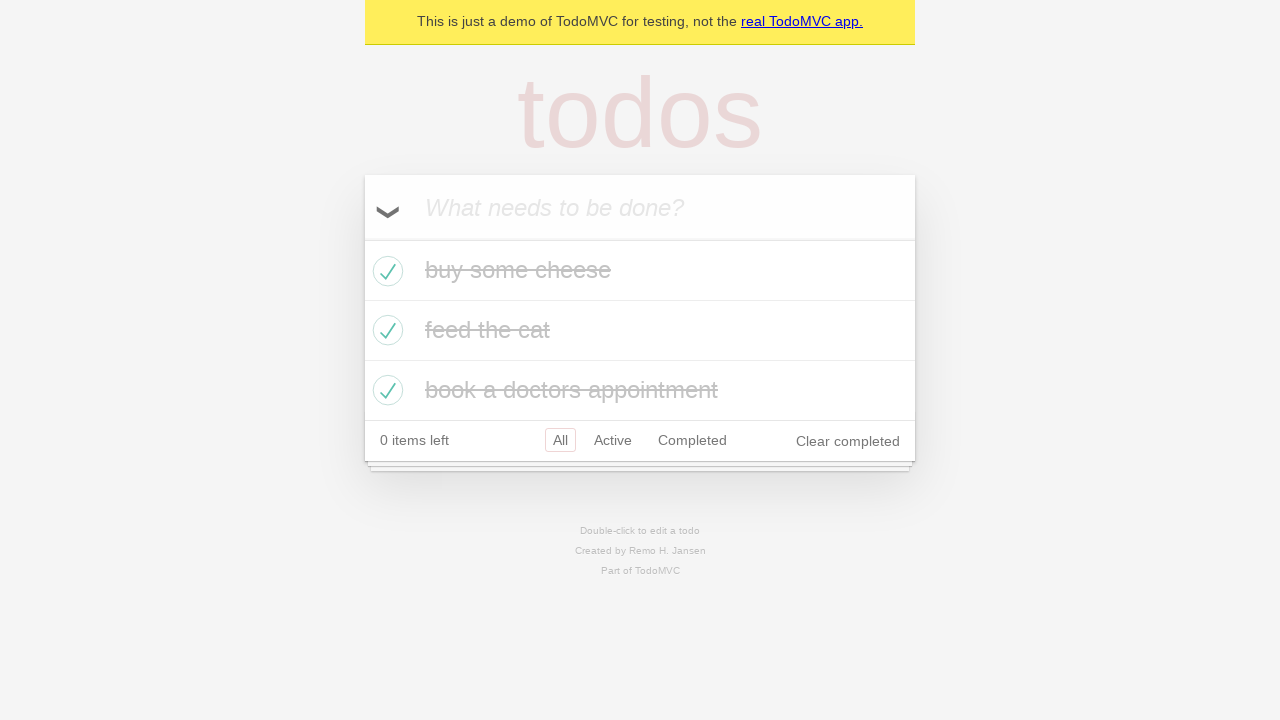

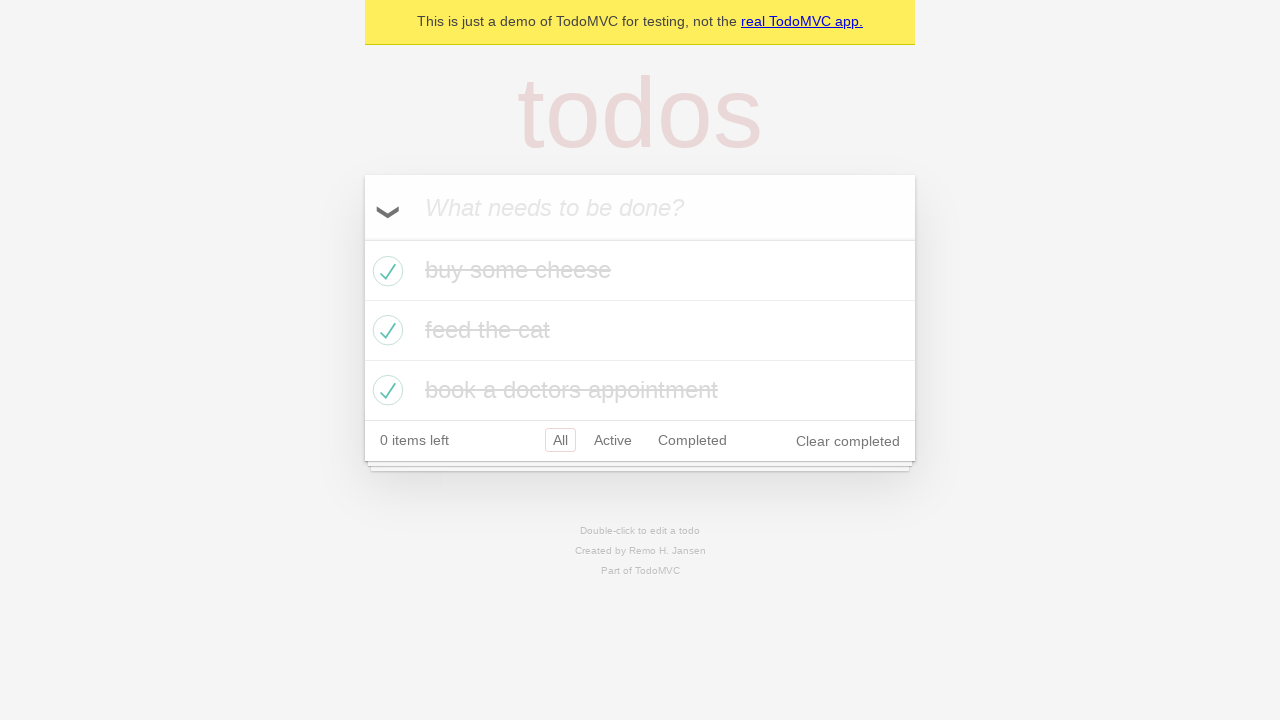